Tests JavaScript alert box handling by clicking a "Try it" button, verifying the alert text, and accepting the alert

Starting URL: https://www.w3schools.com/js/tryit.asp?filename=tryjs_alert

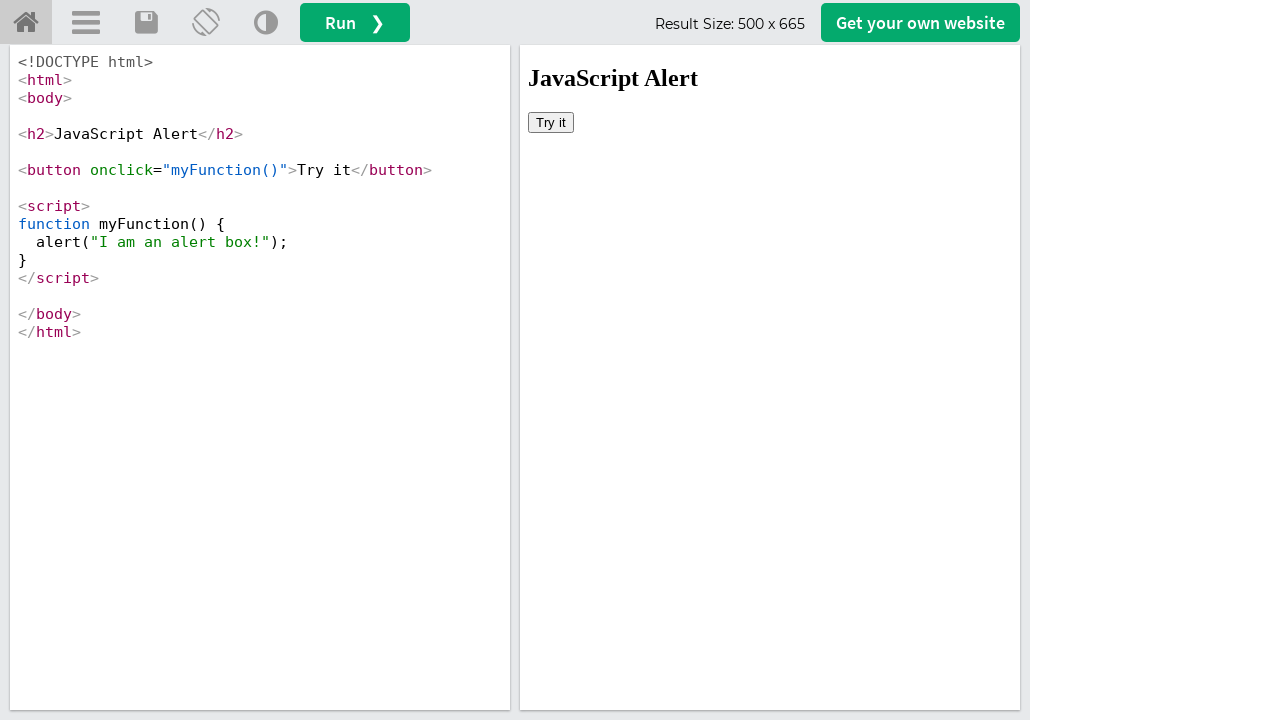

Located iframe with ID 'iframeResult'
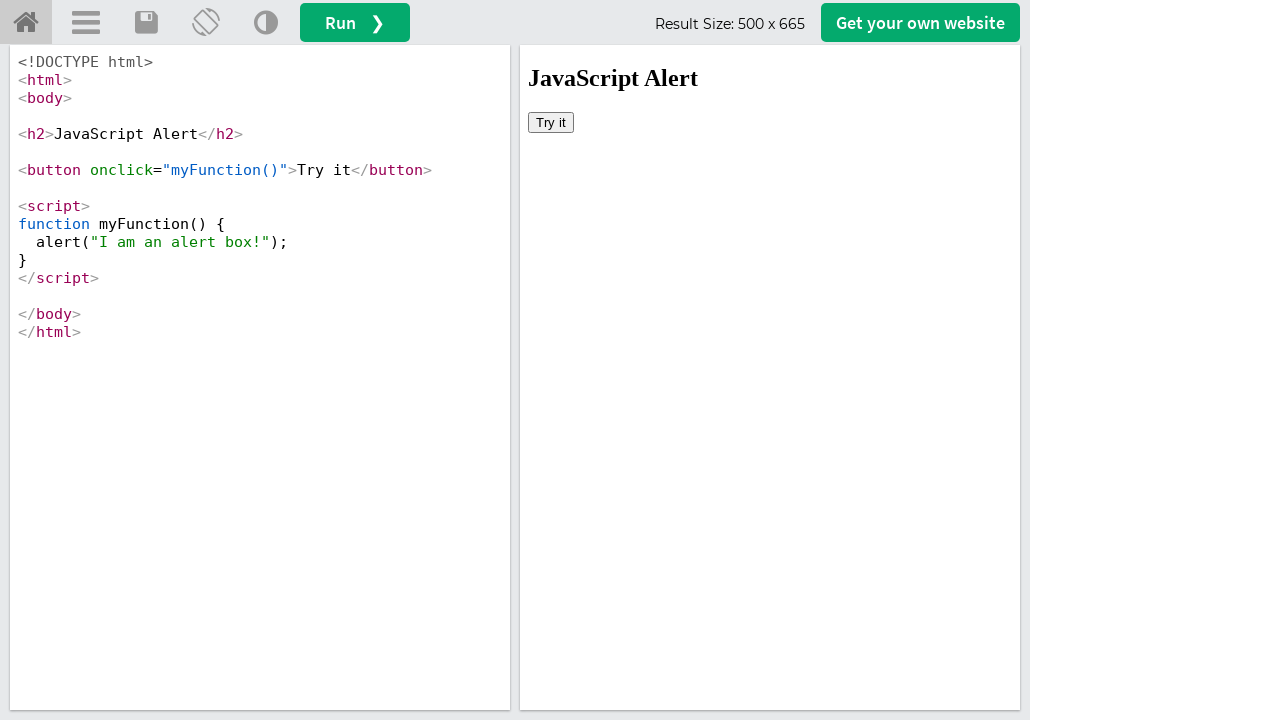

Clicked 'Try it' button in iframe at (551, 122) on #iframeResult >> internal:control=enter-frame >> xpath=//button[contains(text(),
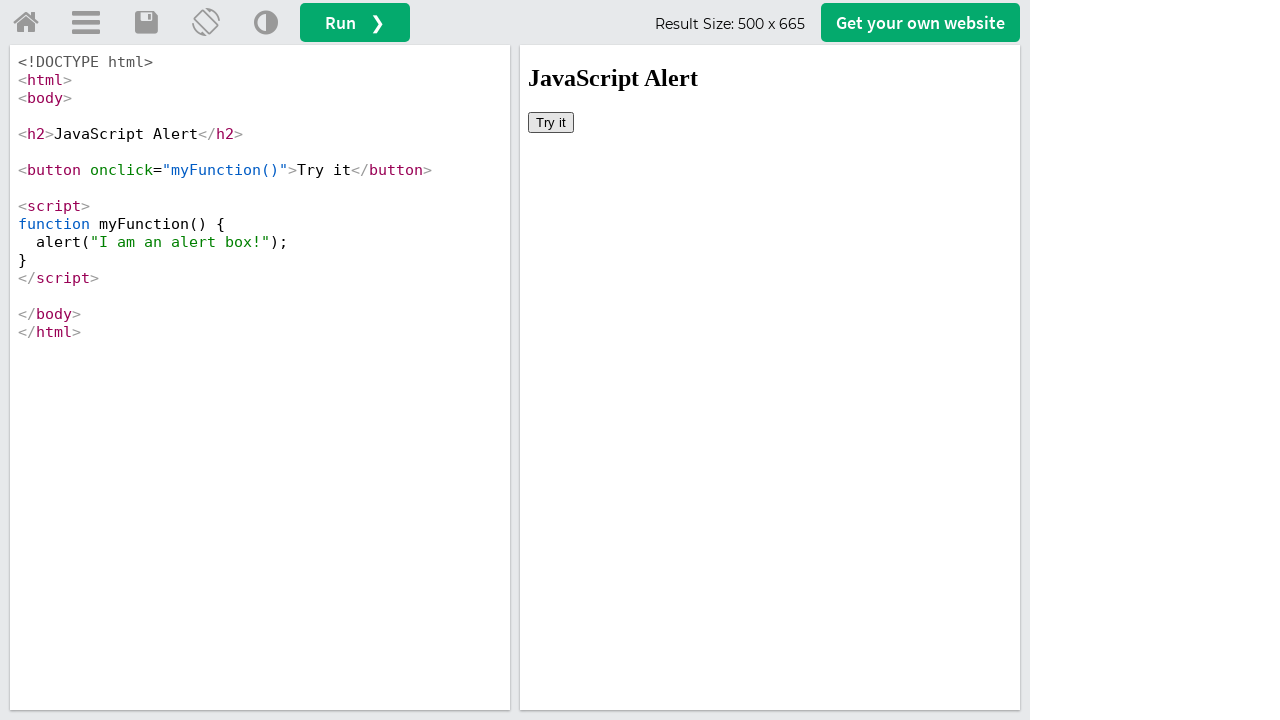

Set up dialog handler to accept alert with message 'I am an alert box!'
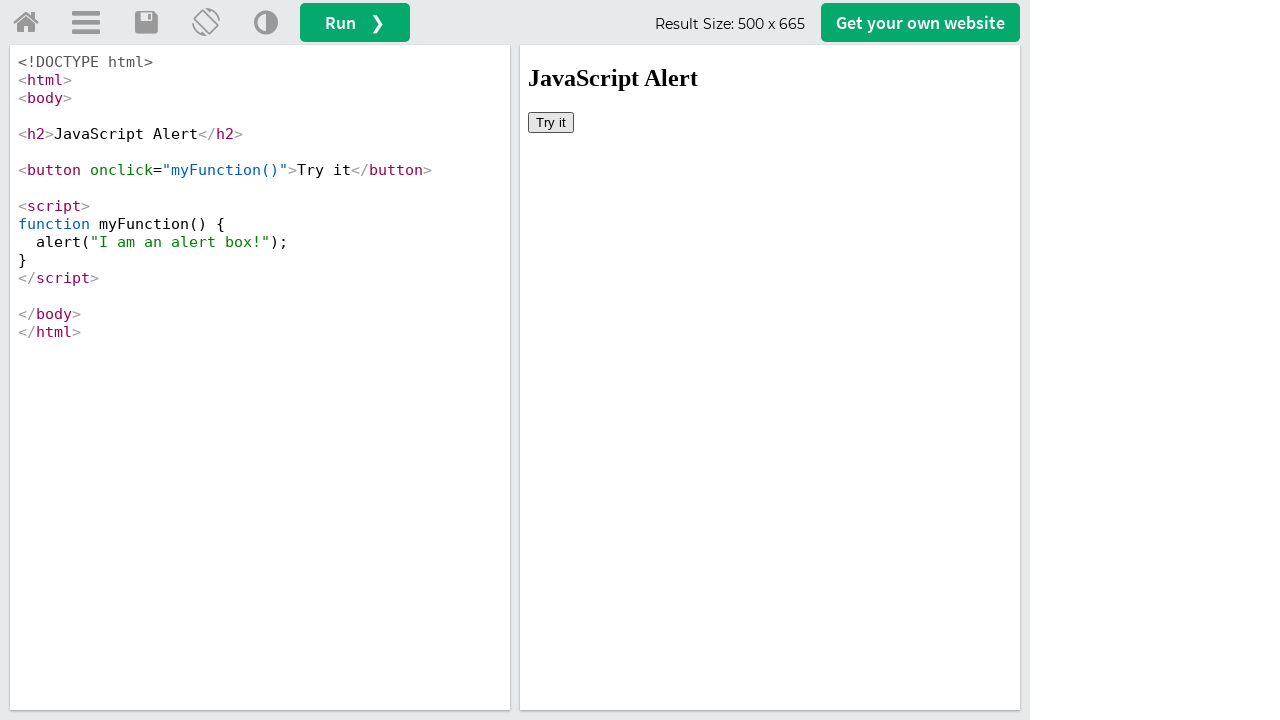

Clicked 'Try it' button again to trigger alert dialog at (551, 122) on #iframeResult >> internal:control=enter-frame >> xpath=//button[contains(text(),
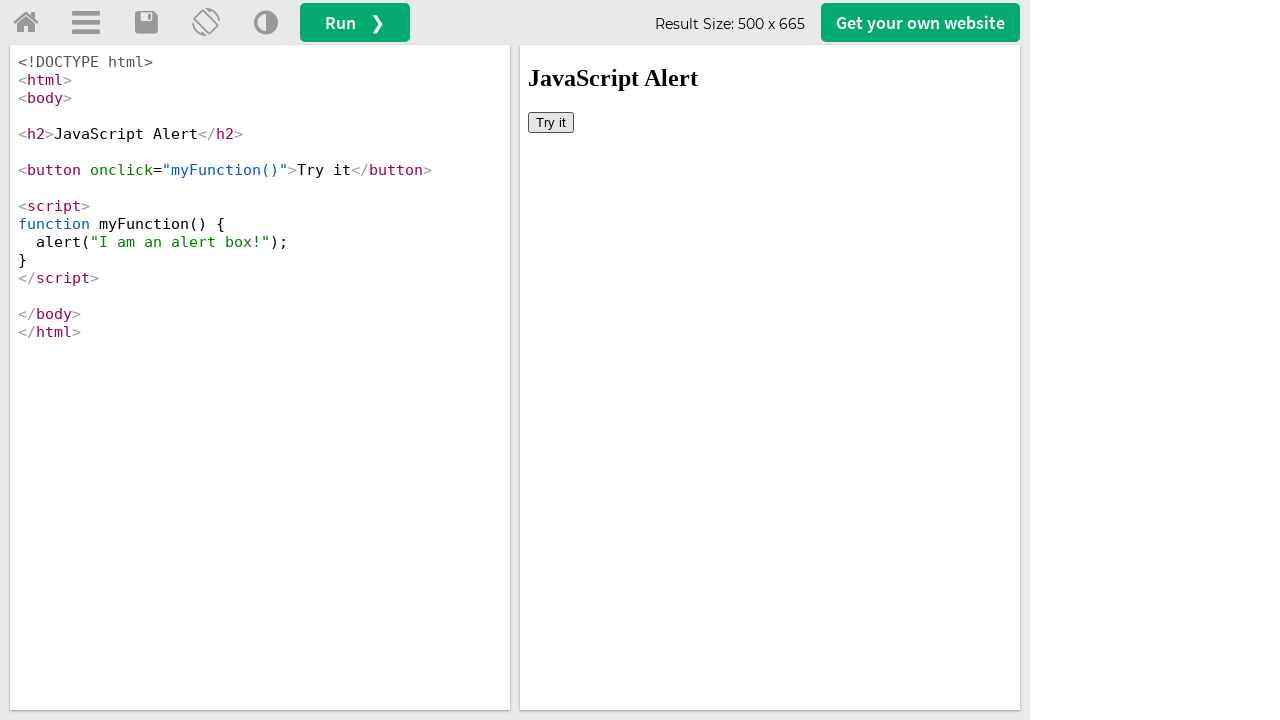

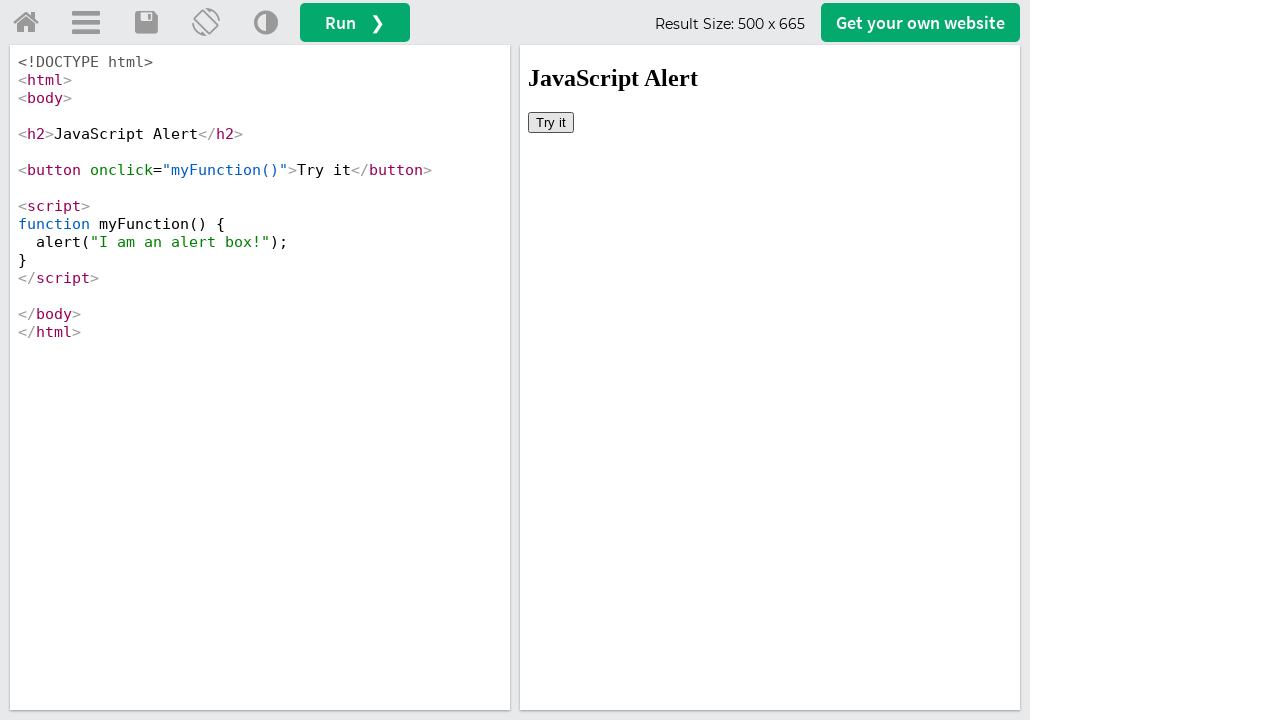